Tests selecting an option from a dropdown/select element by choosing the option with value '5'

Starting URL: https://erikdark.github.io/QA_autotests_08/

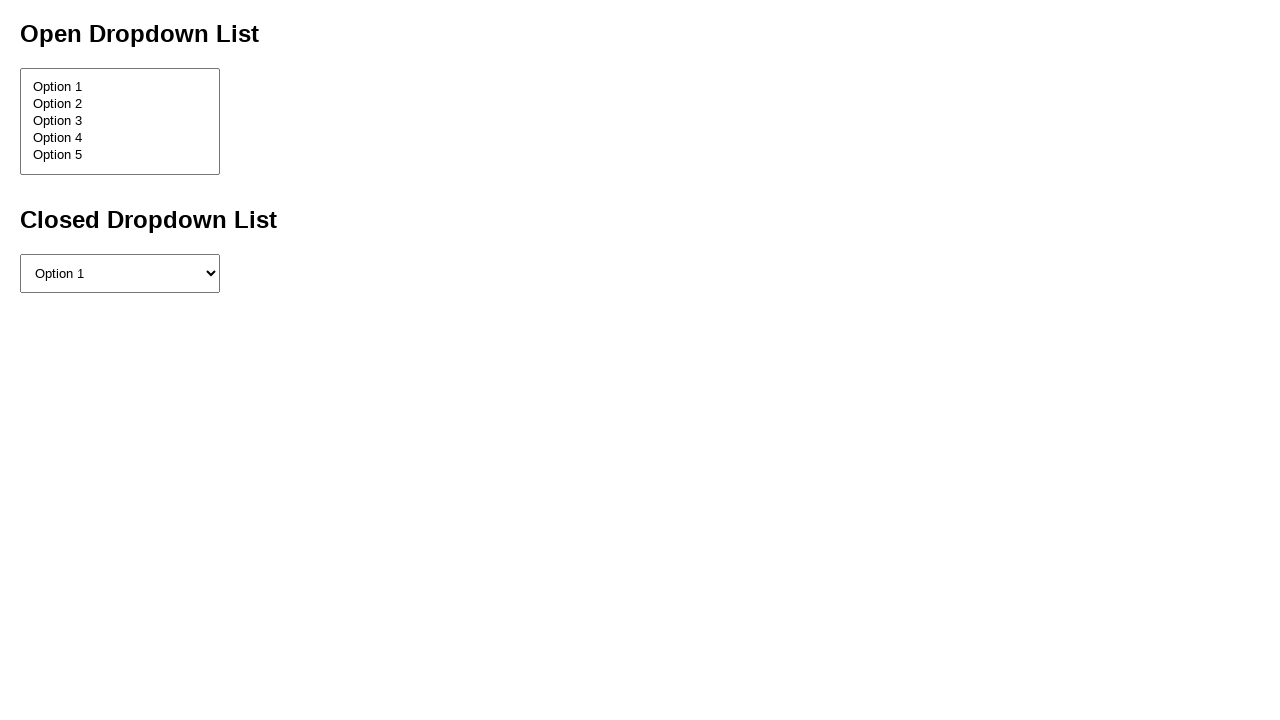

Selected option with value '5' from the dropdown on select
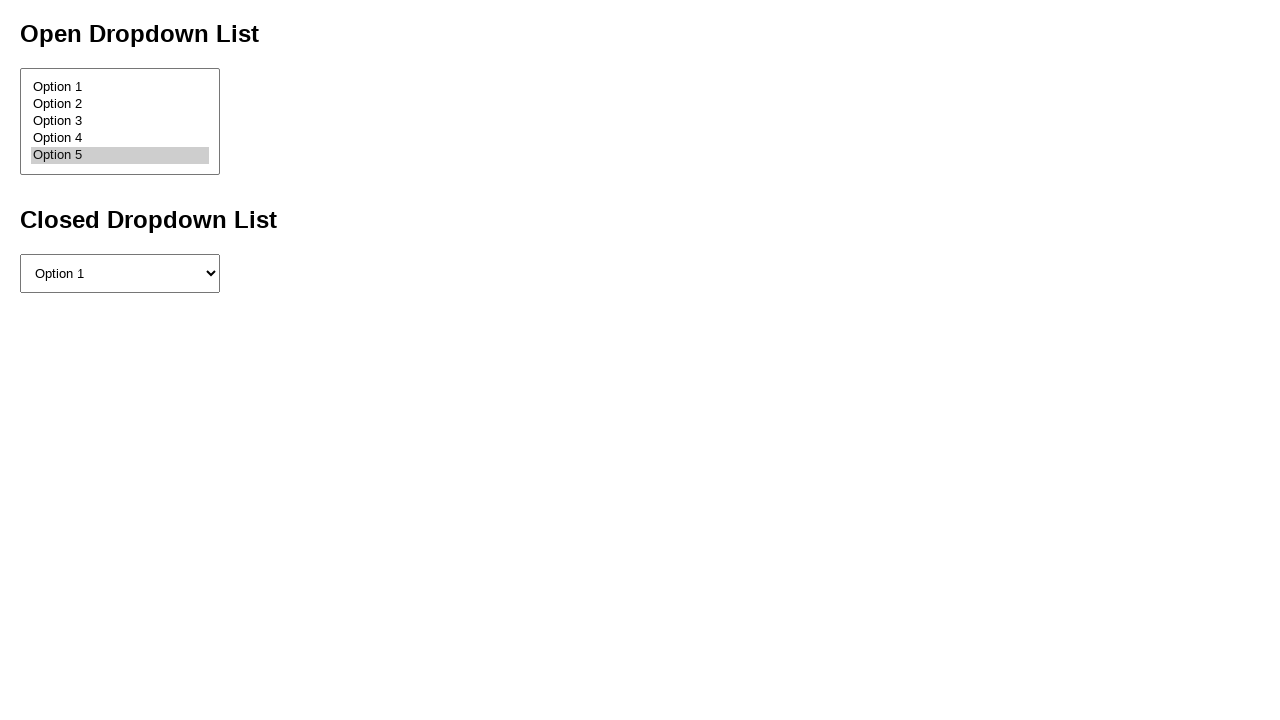

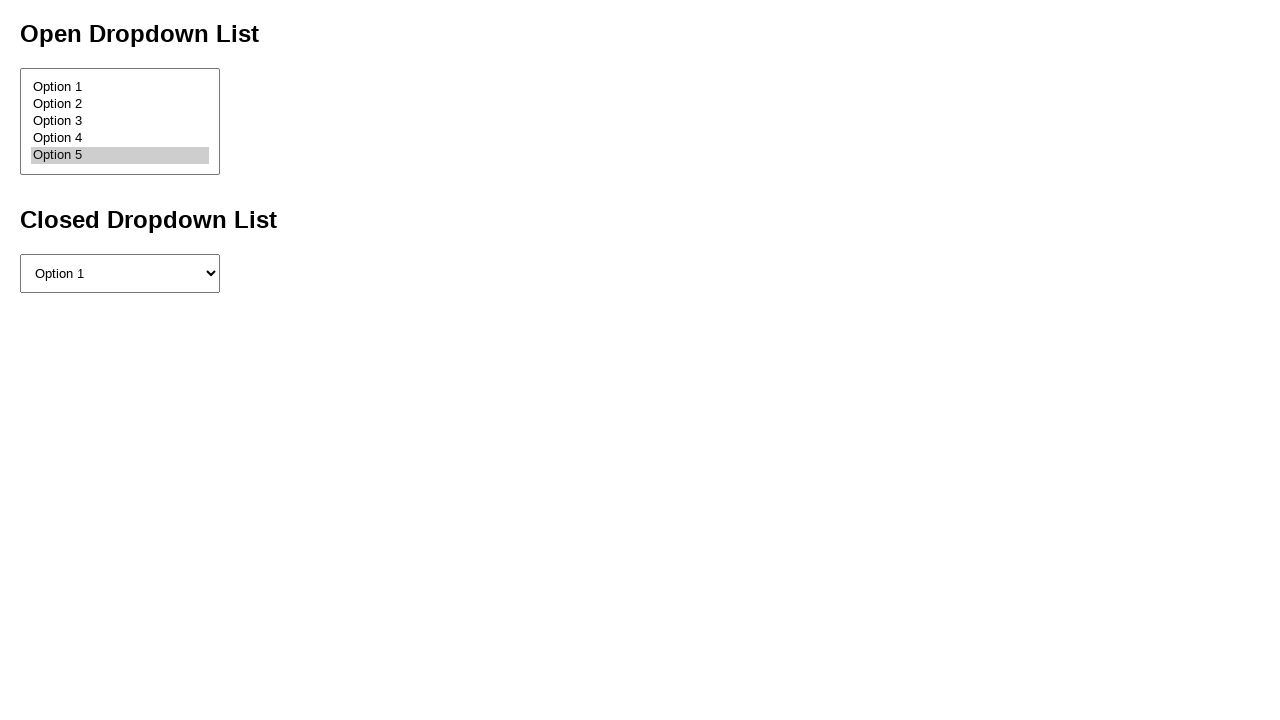